Tests dynamic controls page with explicit wait by clicking a remove button and waiting for the "It's gone!" message to become visible.

Starting URL: https://the-internet.herokuapp.com/dynamic_controls

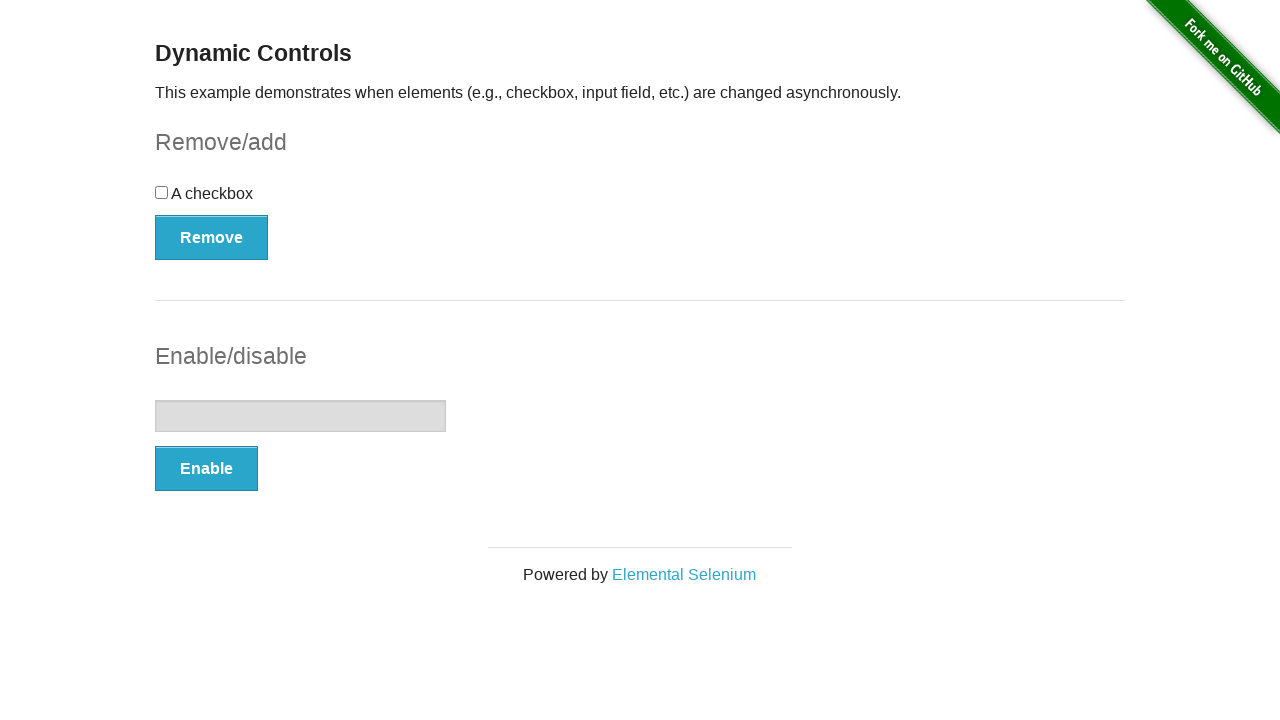

Clicked the remove button at (212, 237) on button[type='button']
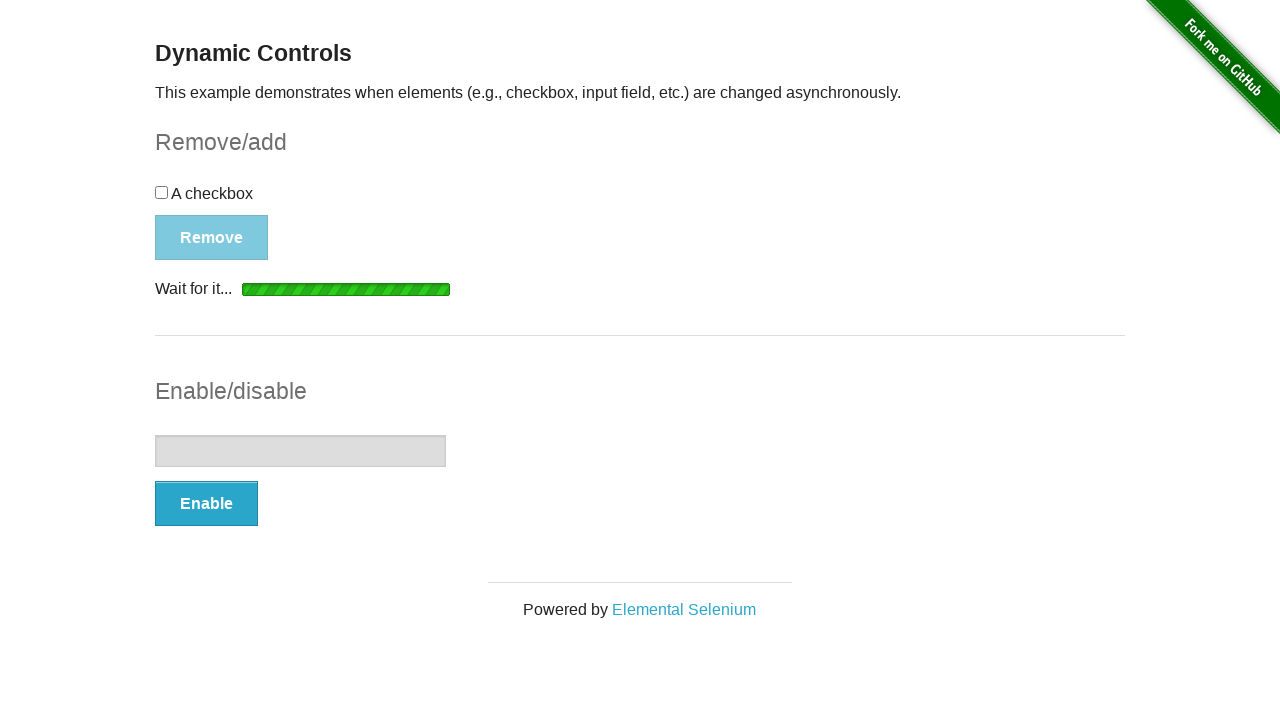

Waited for and found the 'It's gone!' message element
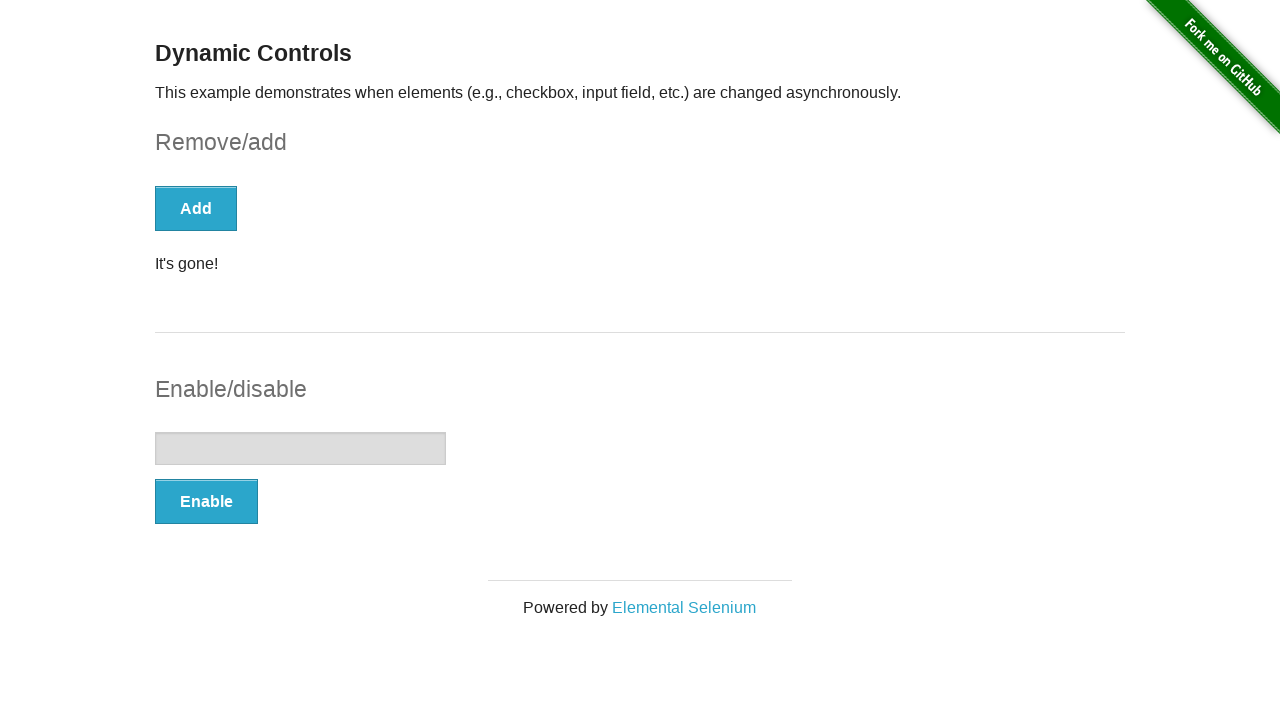

Verified that the message element displays 'It's gone!'
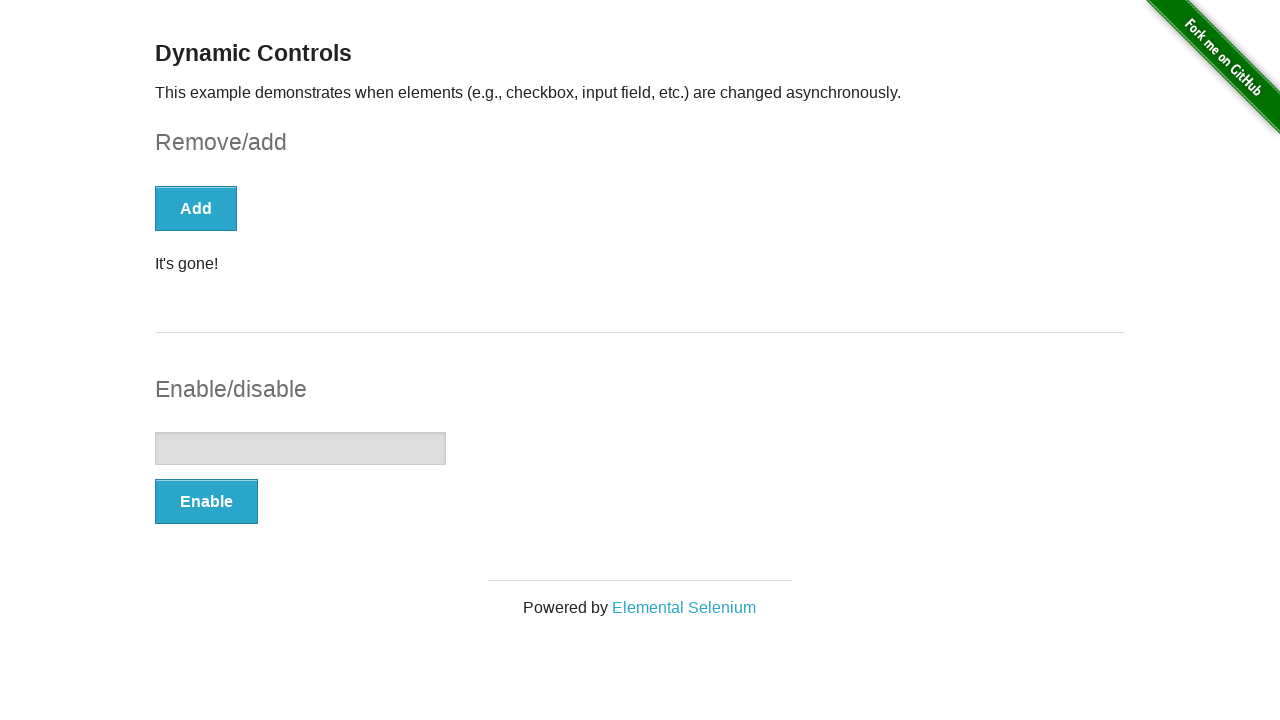

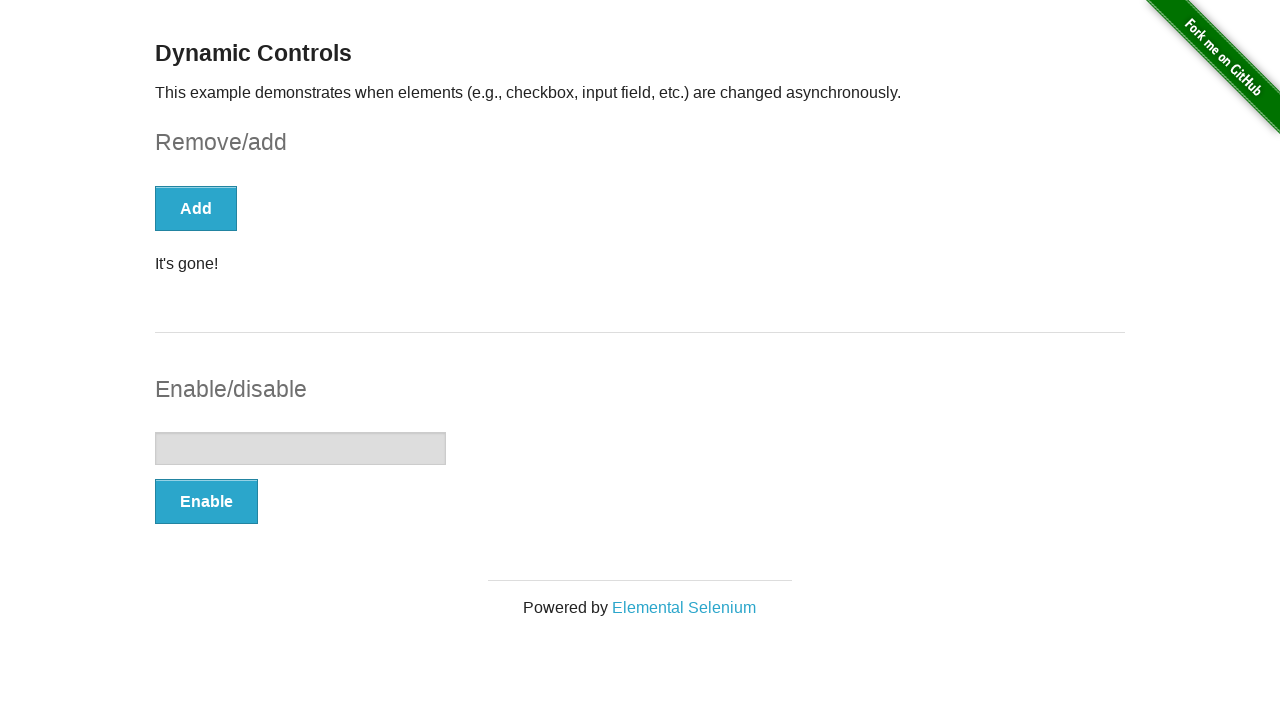